Tests page refresh functionality by navigating to Multiple Windows page and refreshing, then verifying the URL remains the same

Starting URL: https://the-internet.herokuapp.com/

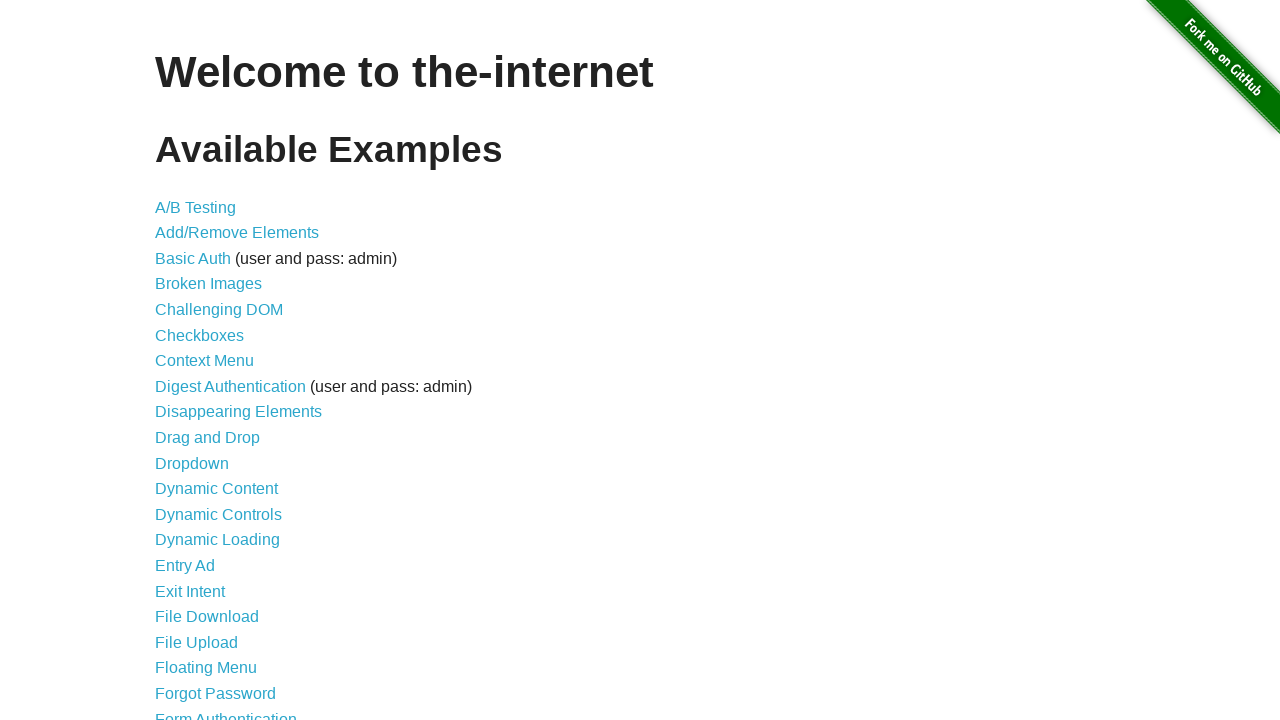

Clicked on Multiple Windows link at (218, 369) on a:has-text('Multiple Windows')
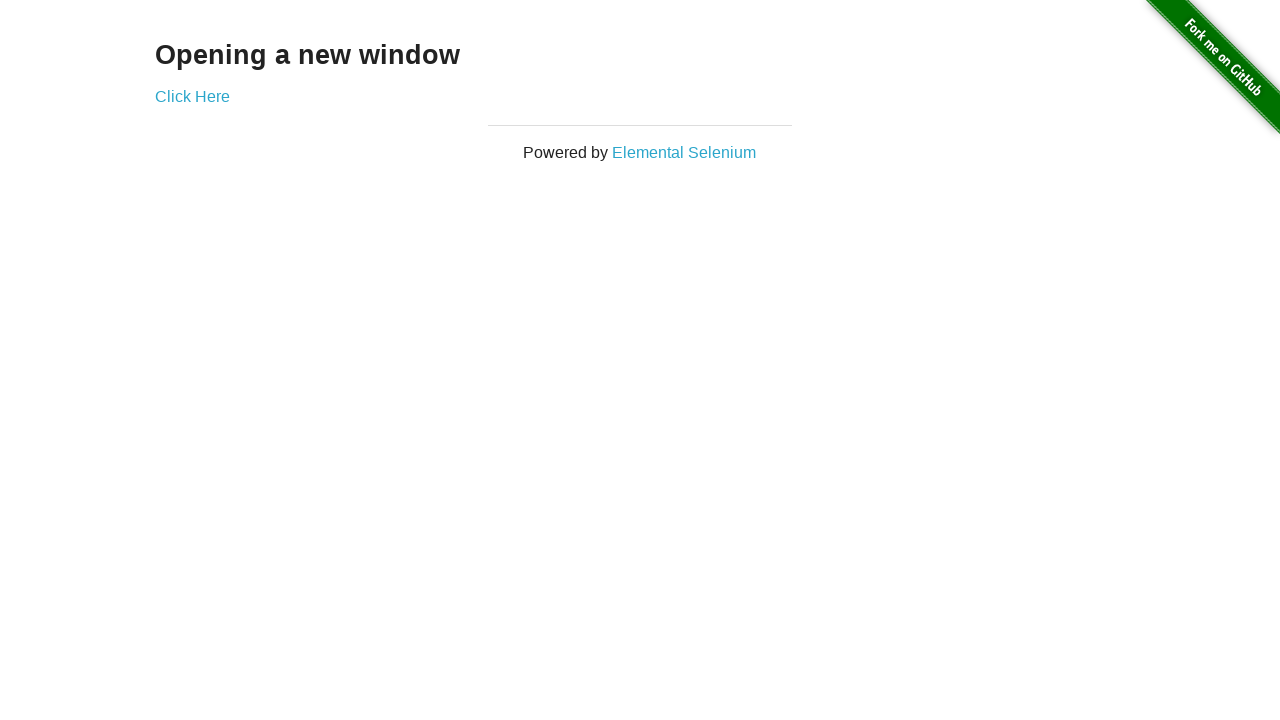

Refreshed the page
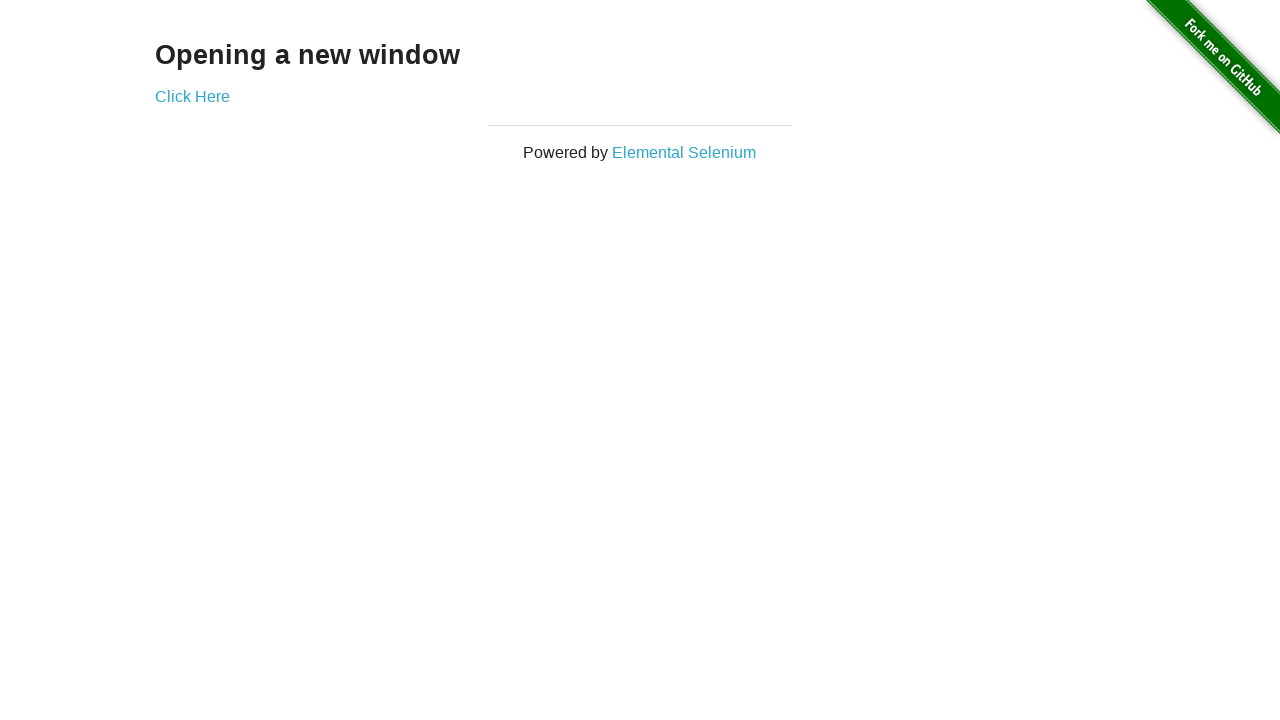

Verified URL remains at https://the-internet.herokuapp.com/windows after refresh
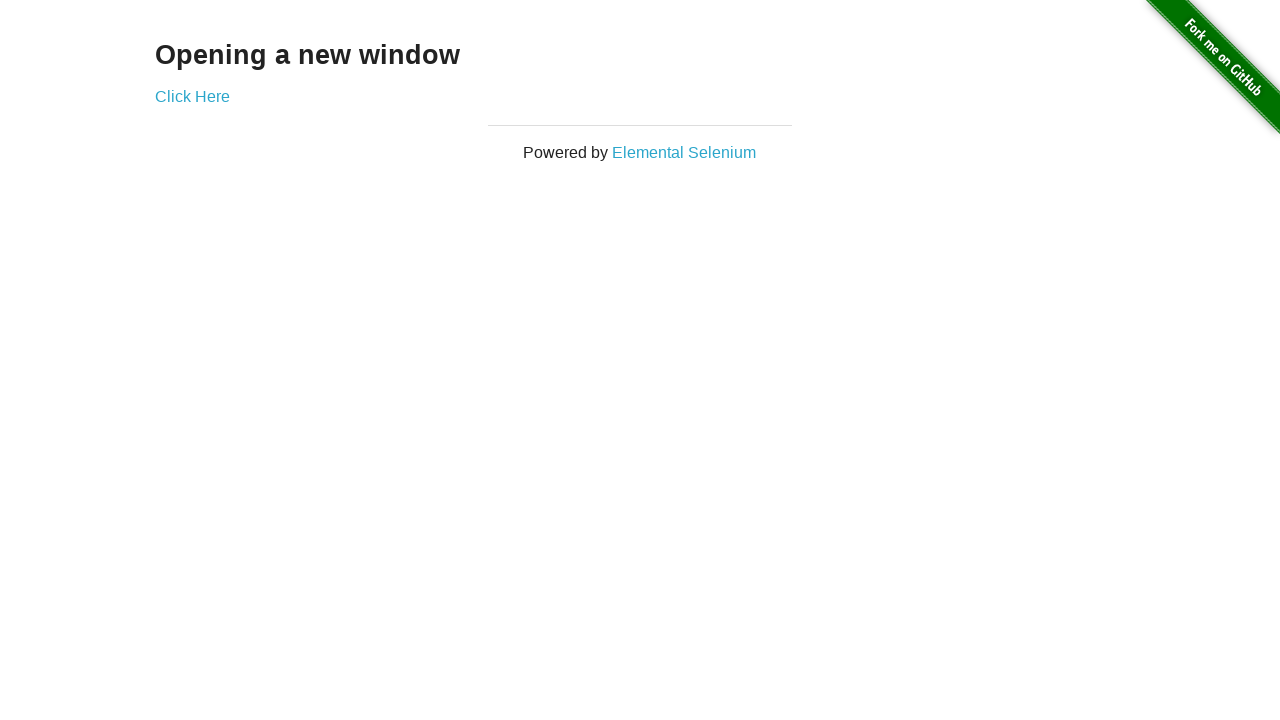

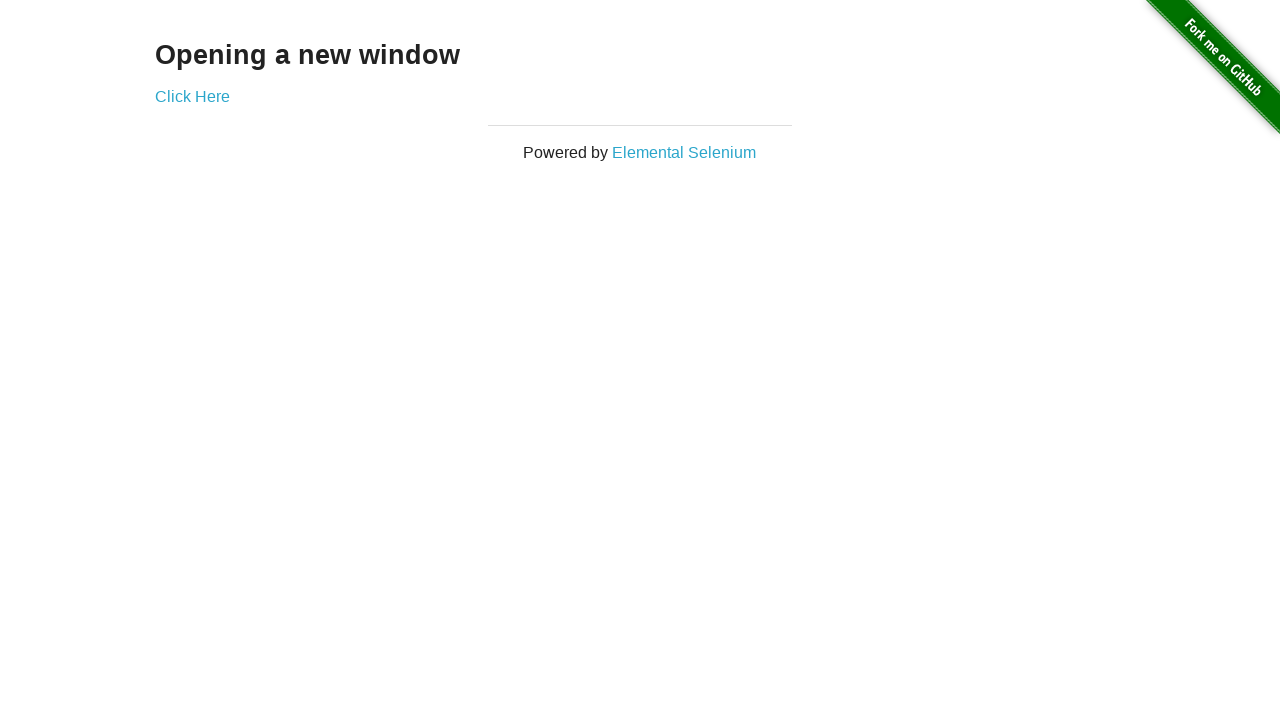